Verifies that the CheatSheets menu link is displayed on the page

Starting URL: https://www.globalsqa.com/demo-site/select-dropdown-menu/

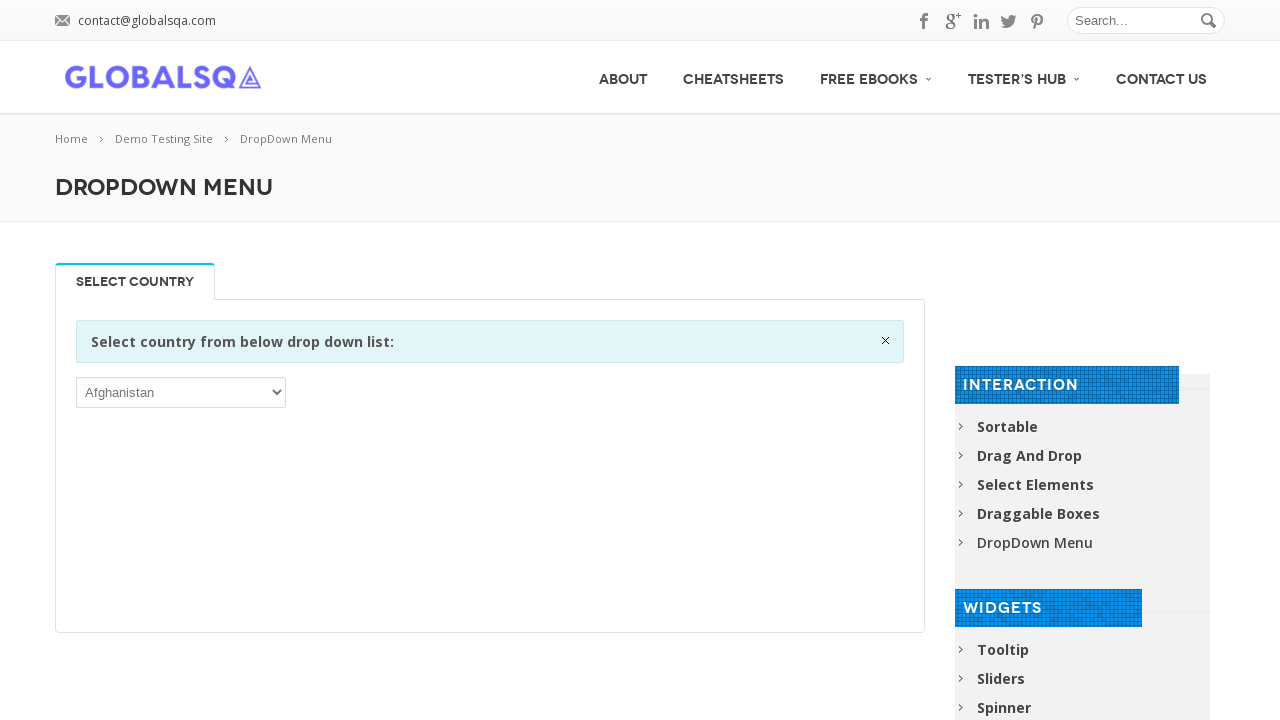

Navigated to the demo site dropdown menu page
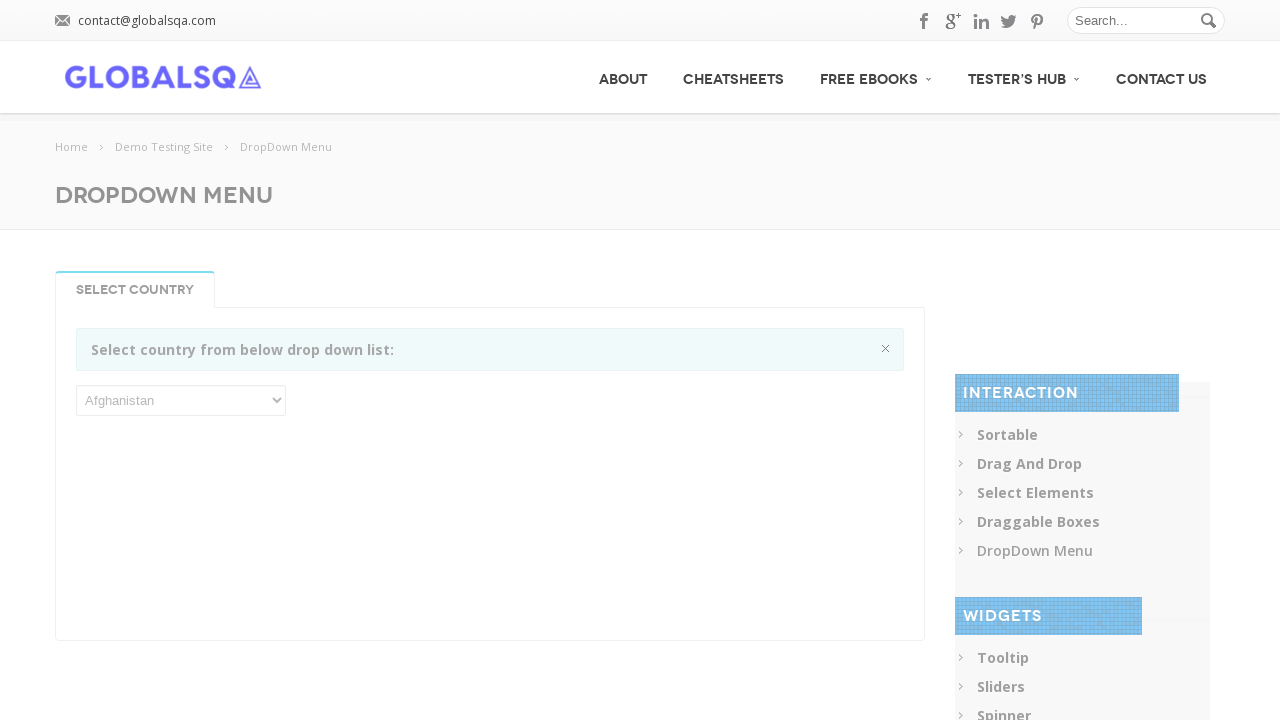

Located the CheatSheets menu link
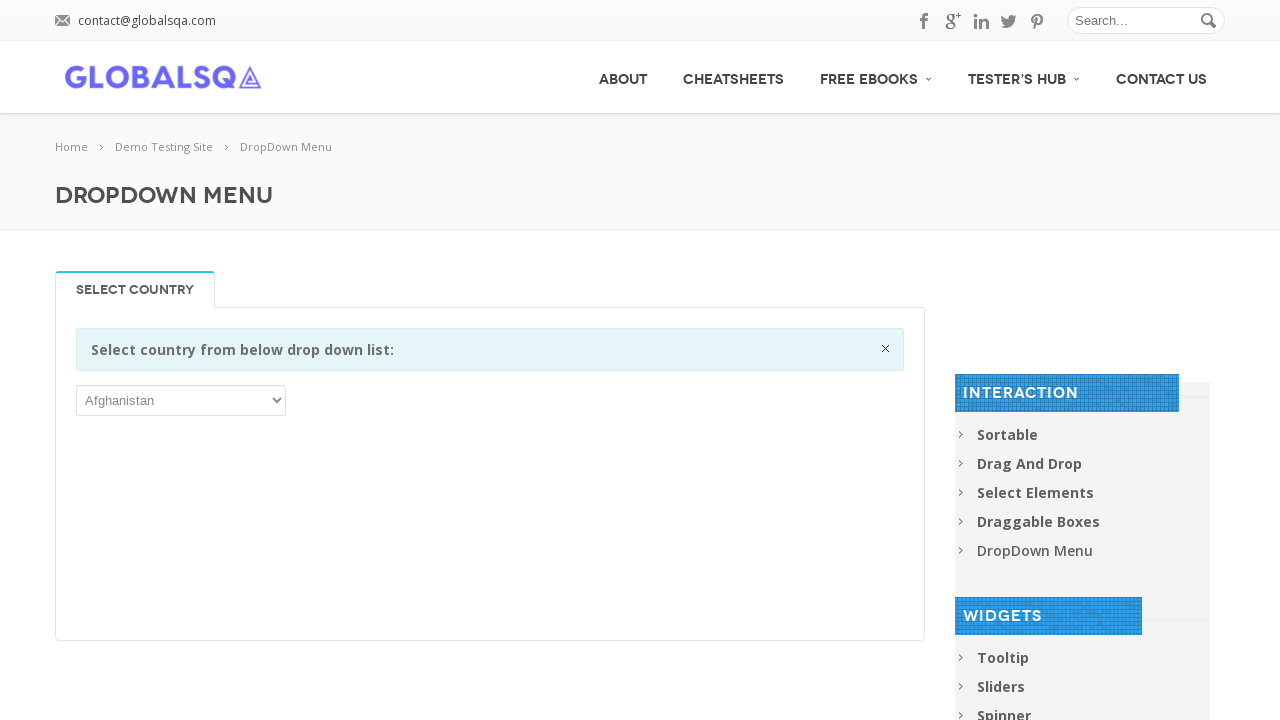

Verified that the CheatSheets menu link is displayed on the page
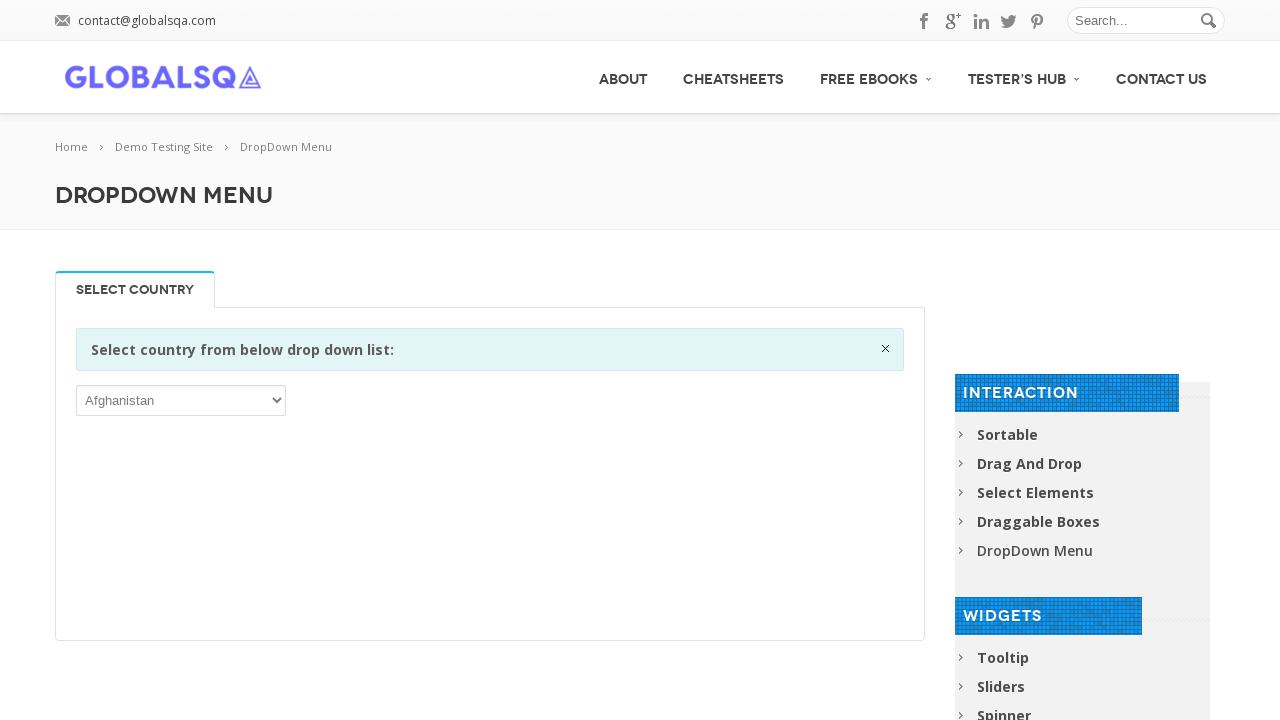

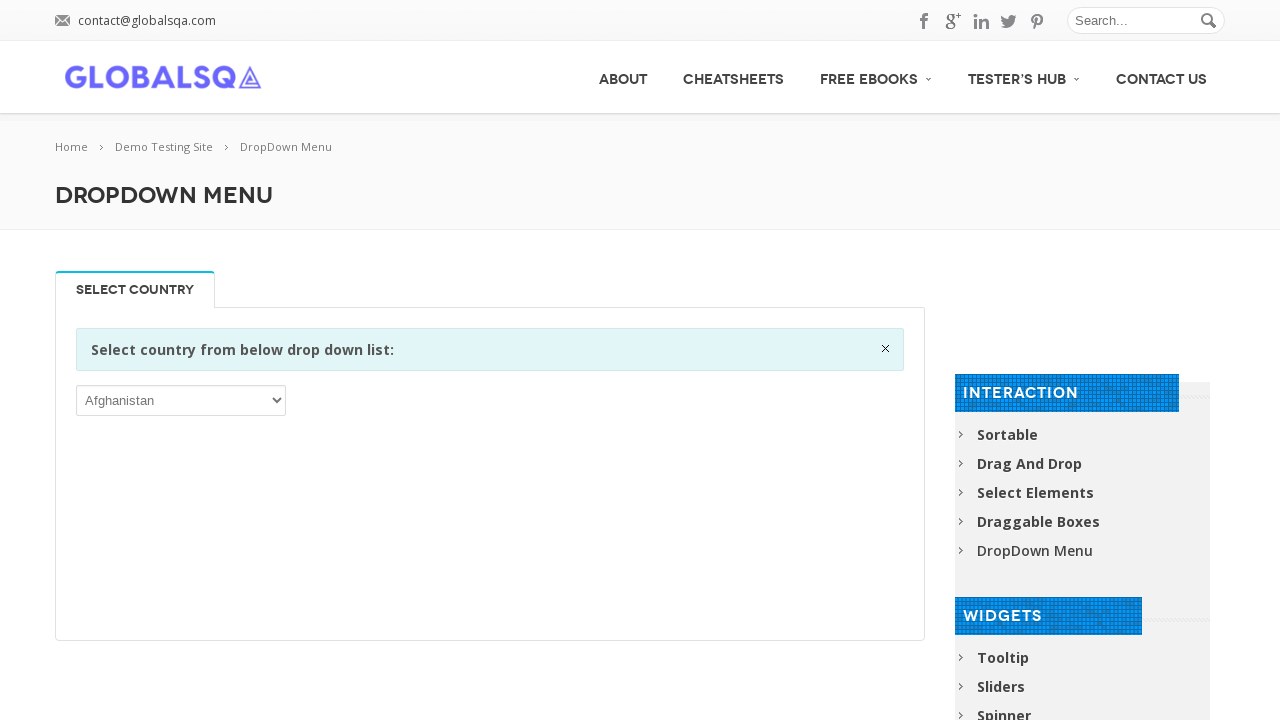